Tests that entered text is trimmed when editing a todo item

Starting URL: https://demo.playwright.dev/todomvc

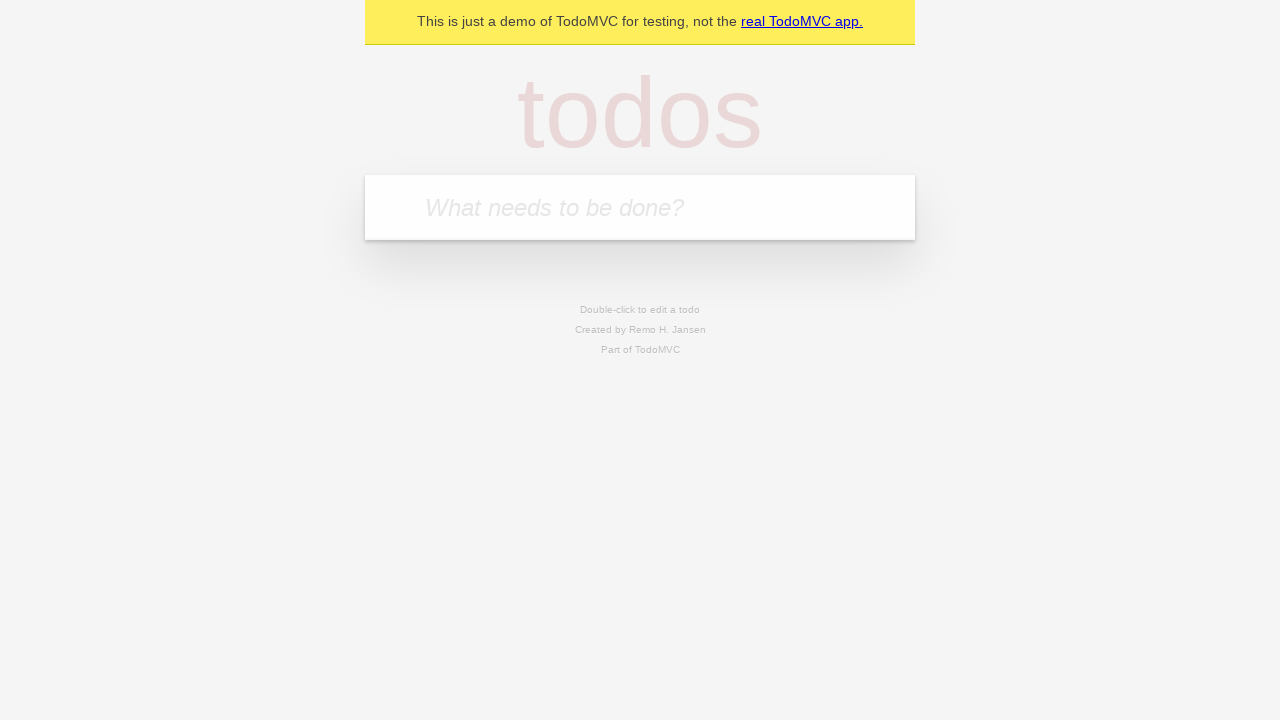

Filled todo input with 'buy some cheese' on internal:attr=[placeholder="What needs to be done?"i]
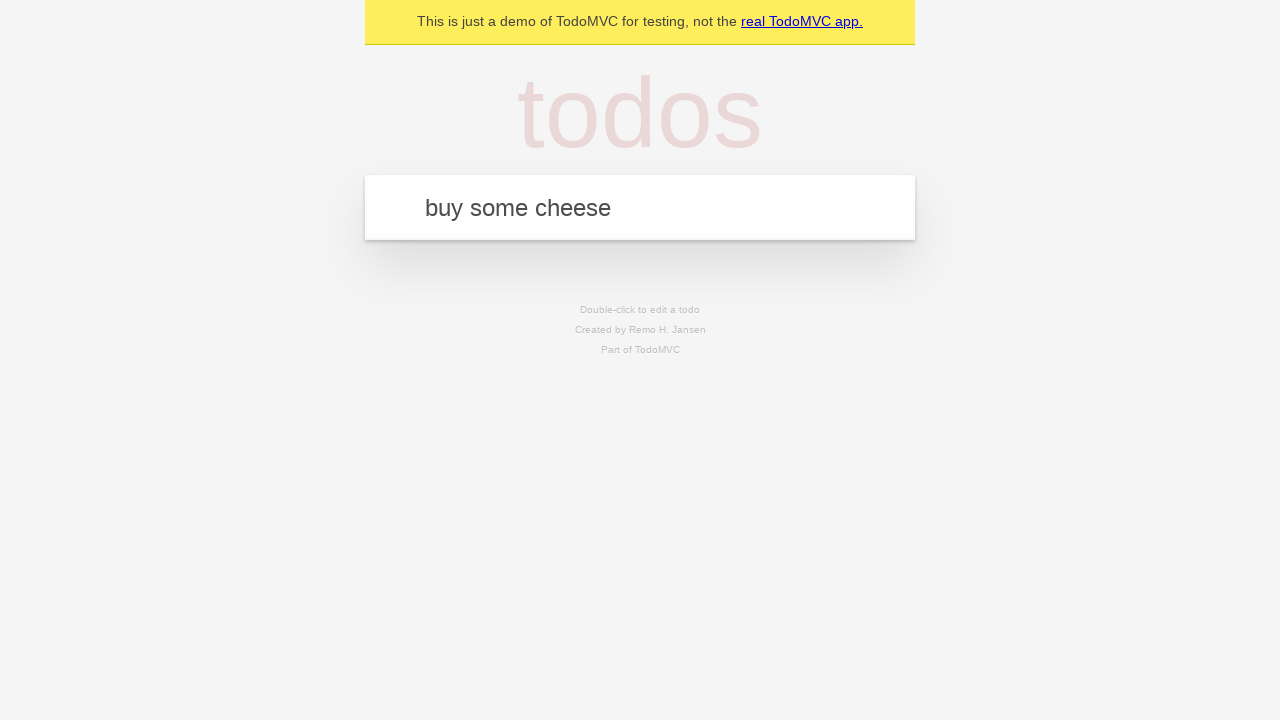

Pressed Enter to create first todo on internal:attr=[placeholder="What needs to be done?"i]
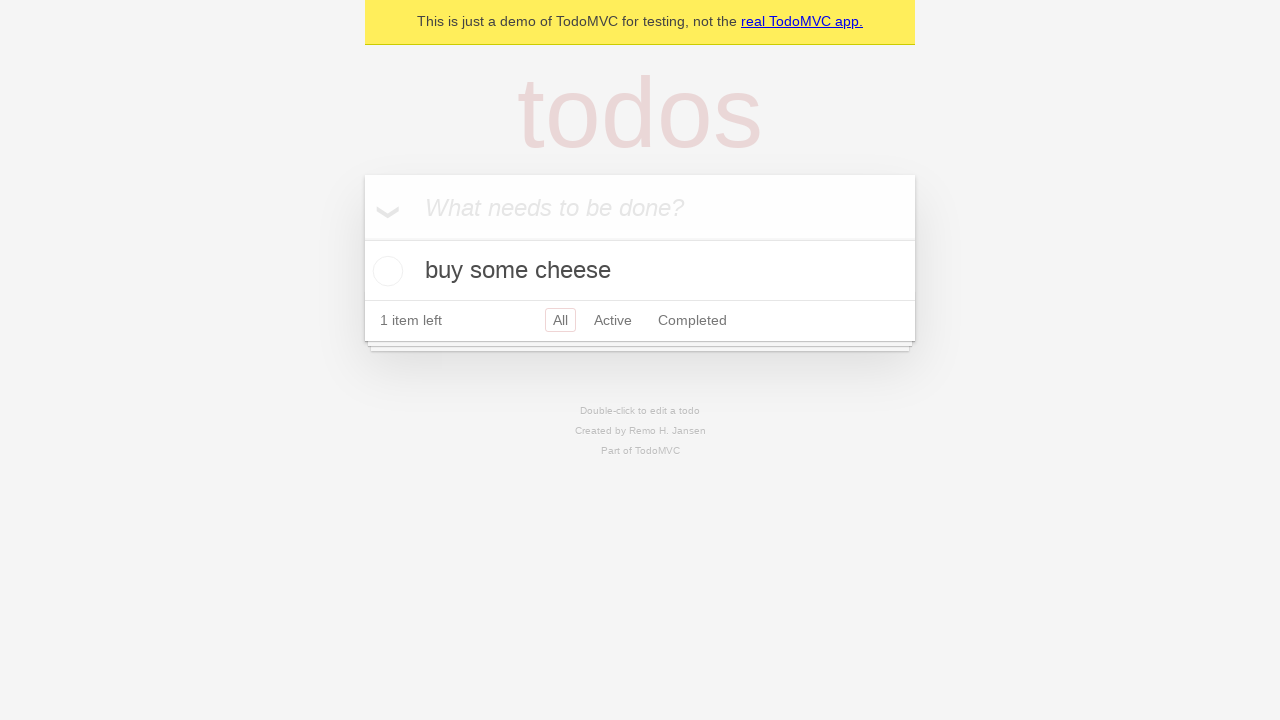

Filled todo input with 'feed the cat' on internal:attr=[placeholder="What needs to be done?"i]
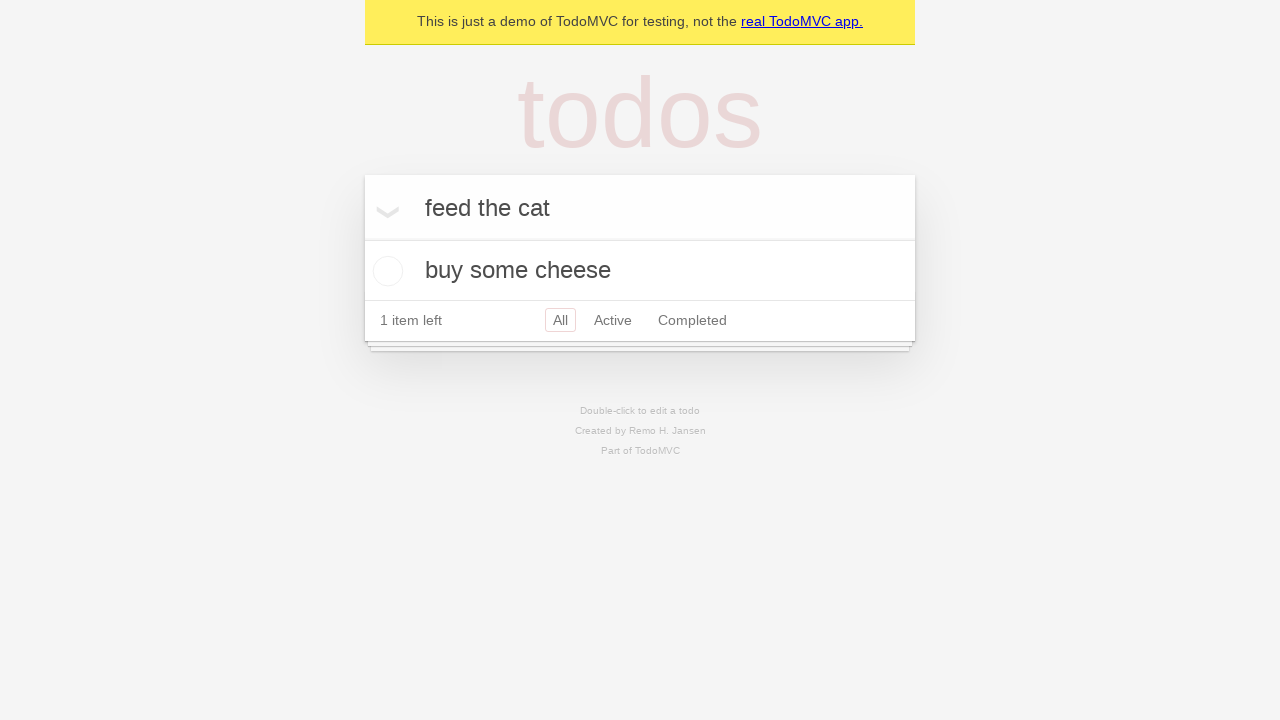

Pressed Enter to create second todo on internal:attr=[placeholder="What needs to be done?"i]
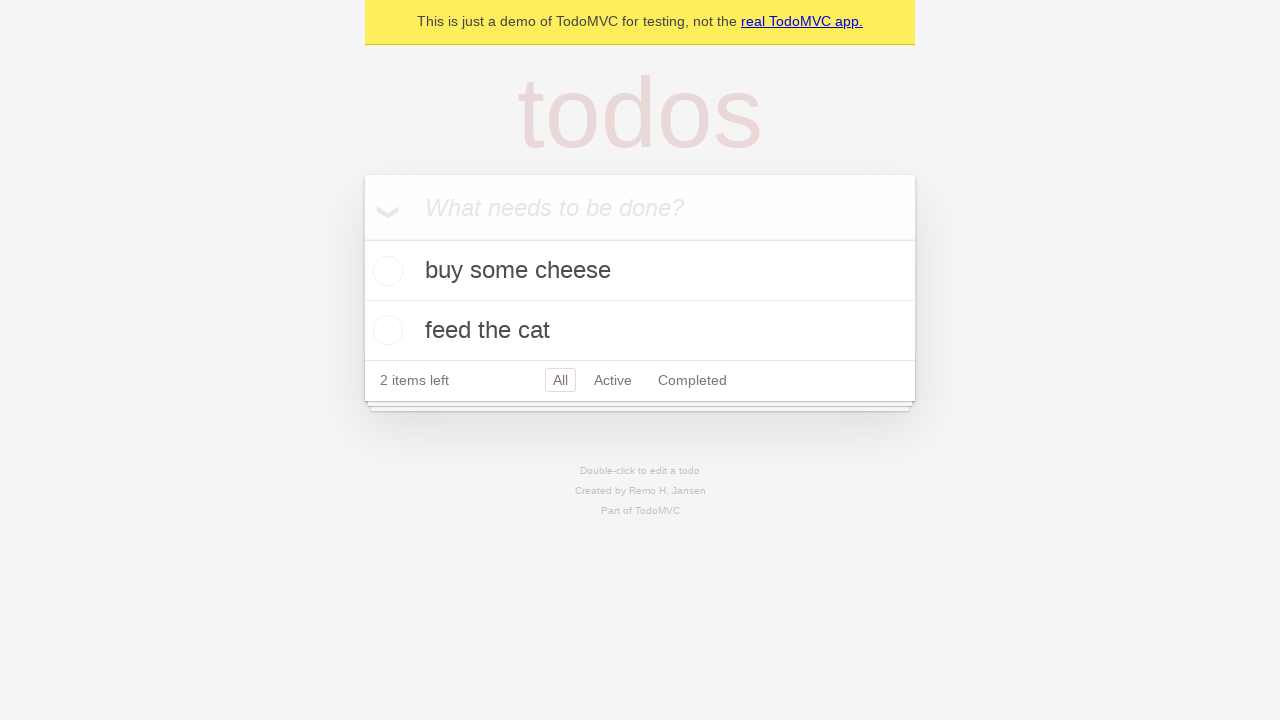

Filled todo input with 'book a doctors appointment' on internal:attr=[placeholder="What needs to be done?"i]
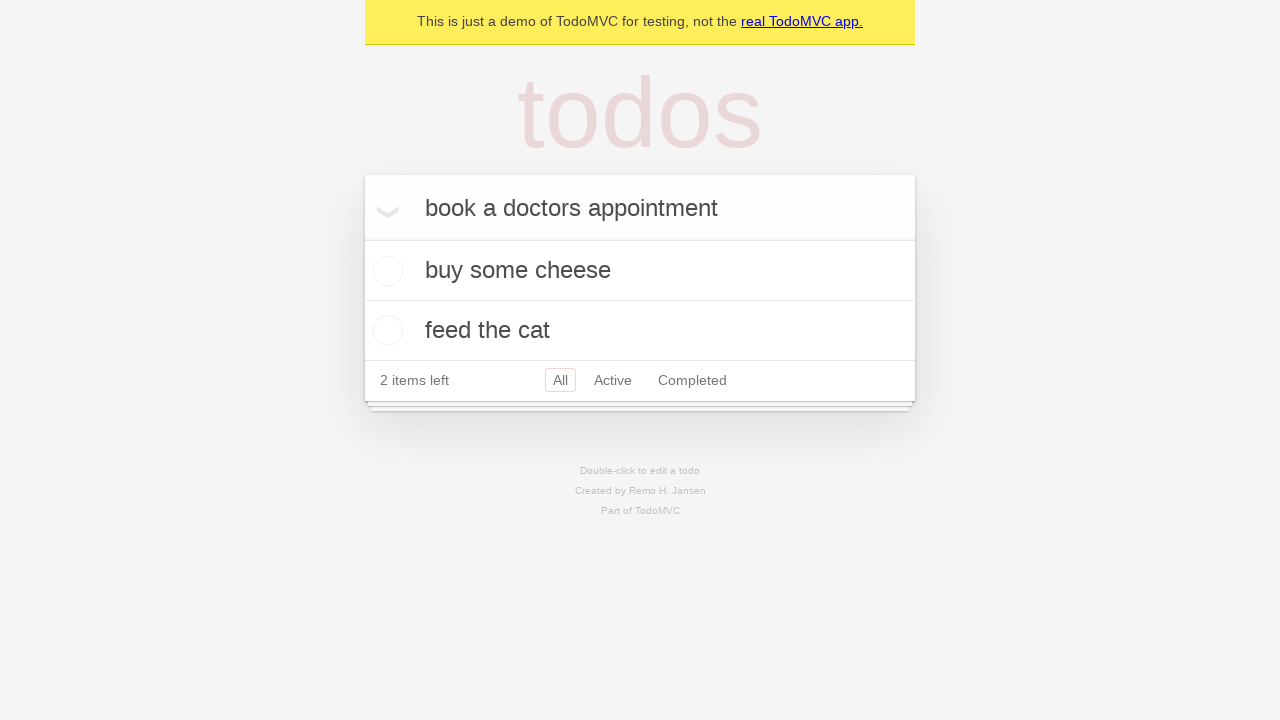

Pressed Enter to create third todo on internal:attr=[placeholder="What needs to be done?"i]
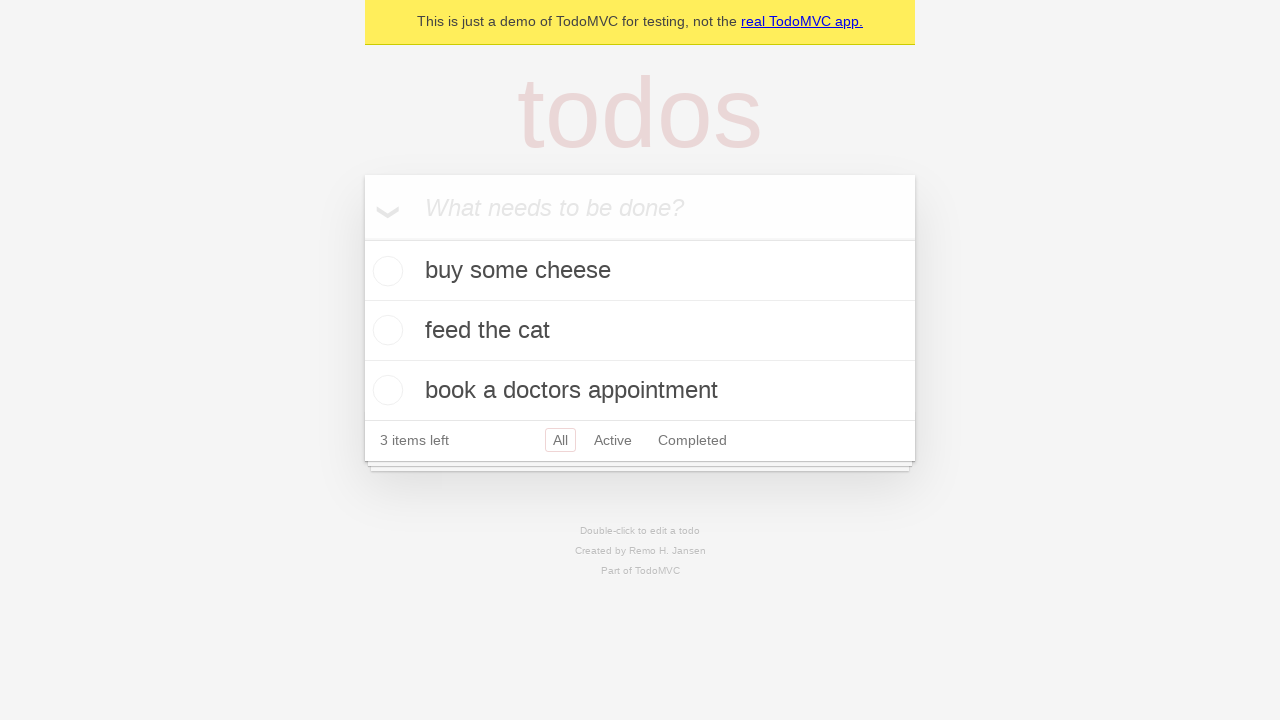

Waited for all three todos to be created
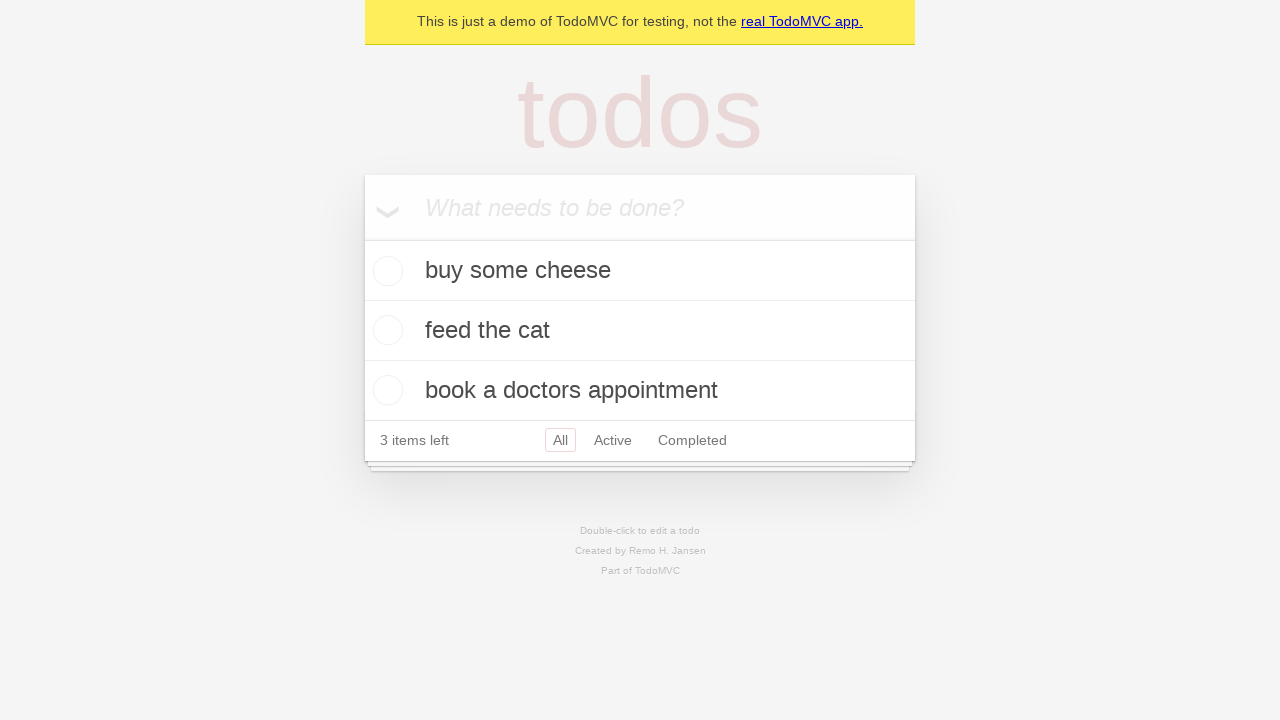

Double-clicked second todo to enter edit mode at (640, 331) on [data-testid='todo-item'] >> nth=1
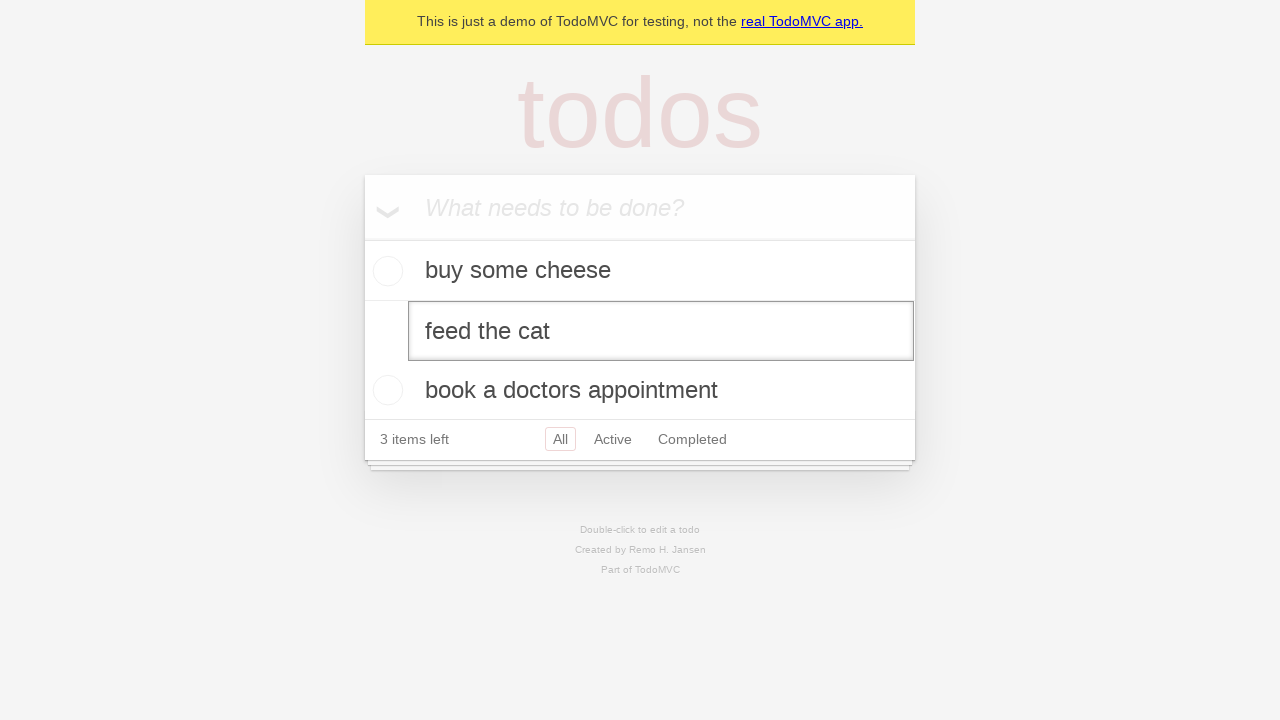

Filled edit field with text containing leading and trailing spaces on [data-testid='todo-item'] >> nth=1 >> internal:role=textbox[name="Edit"i]
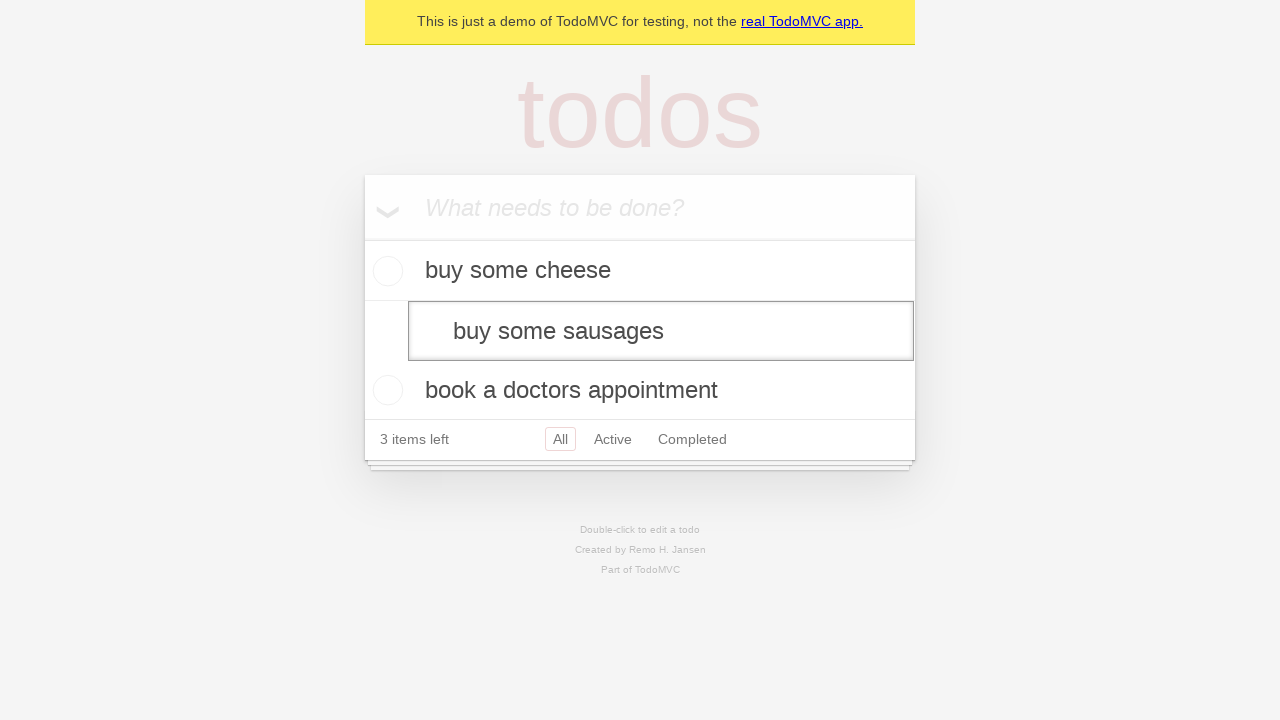

Pressed Enter to confirm edit, verifying text gets trimmed on [data-testid='todo-item'] >> nth=1 >> internal:role=textbox[name="Edit"i]
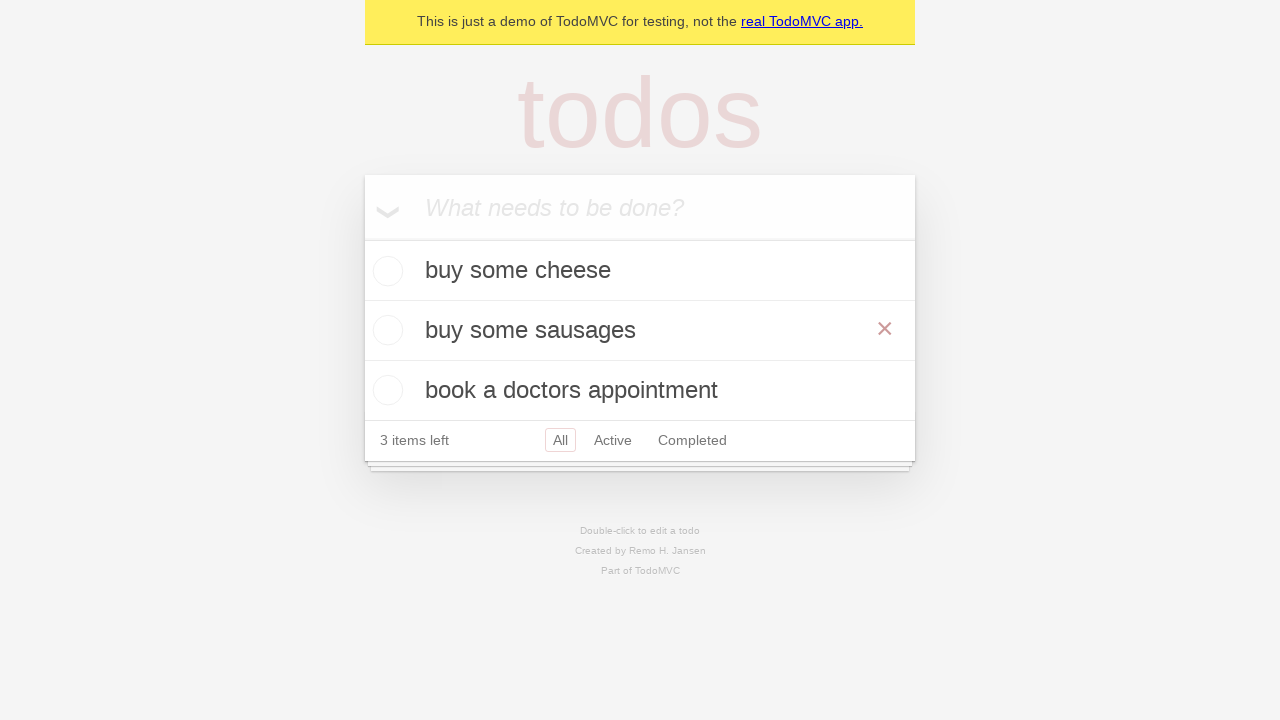

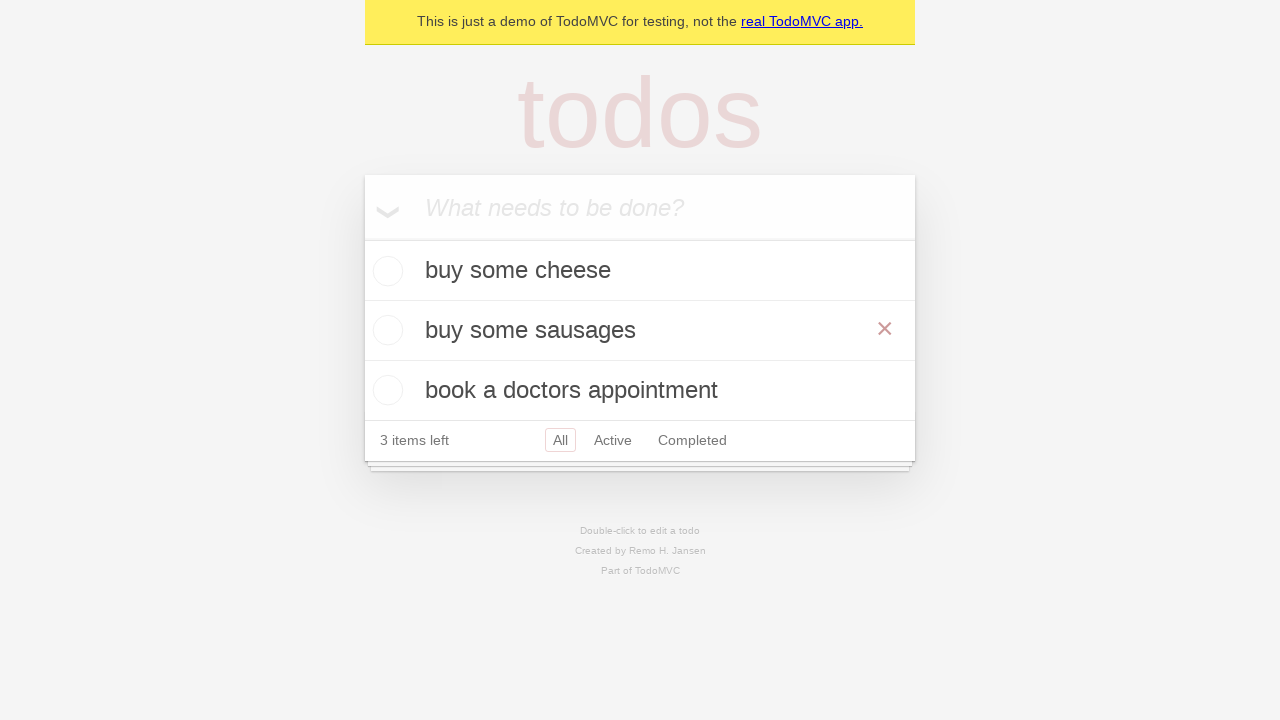